Tests different types of button clicks (double-click, right-click, and regular click) on a demo page and verifies the corresponding messages appear

Starting URL: https://demoqa.com/buttons

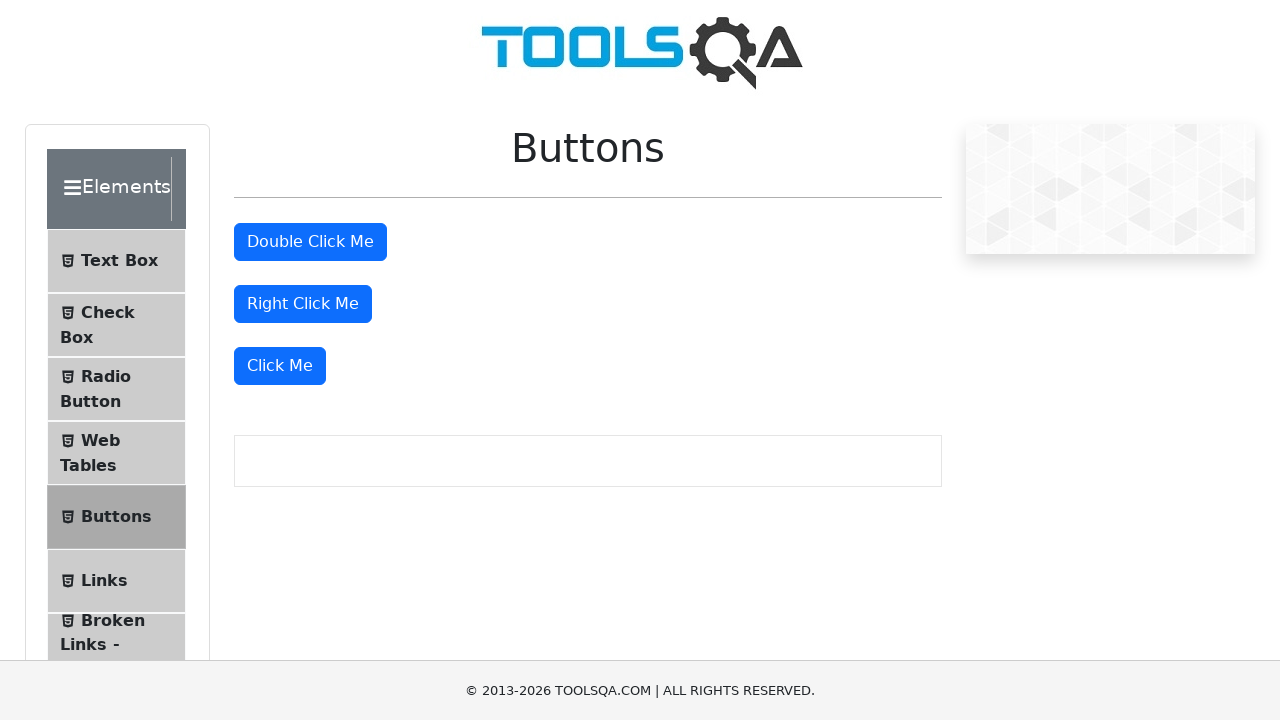

Double-clicked the double-click button at (310, 242) on #doubleClickBtn
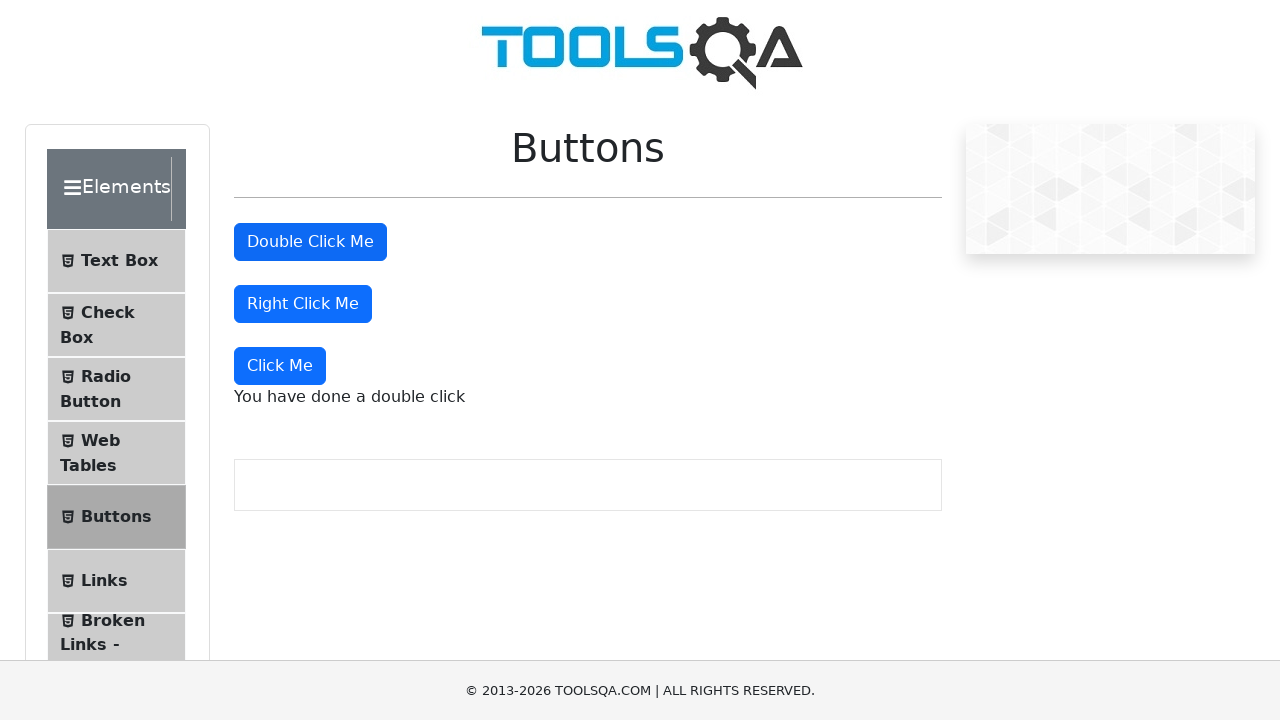

Double-click message appeared on page
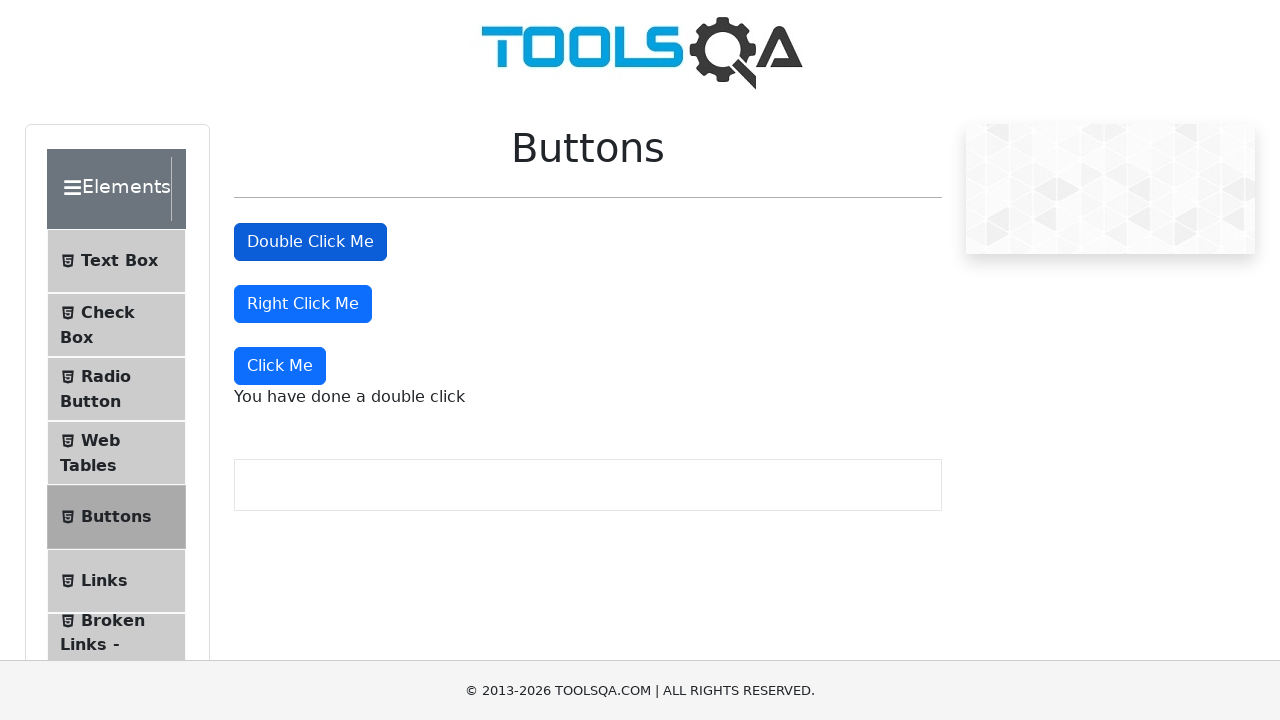

Scrolled down 150 pixels
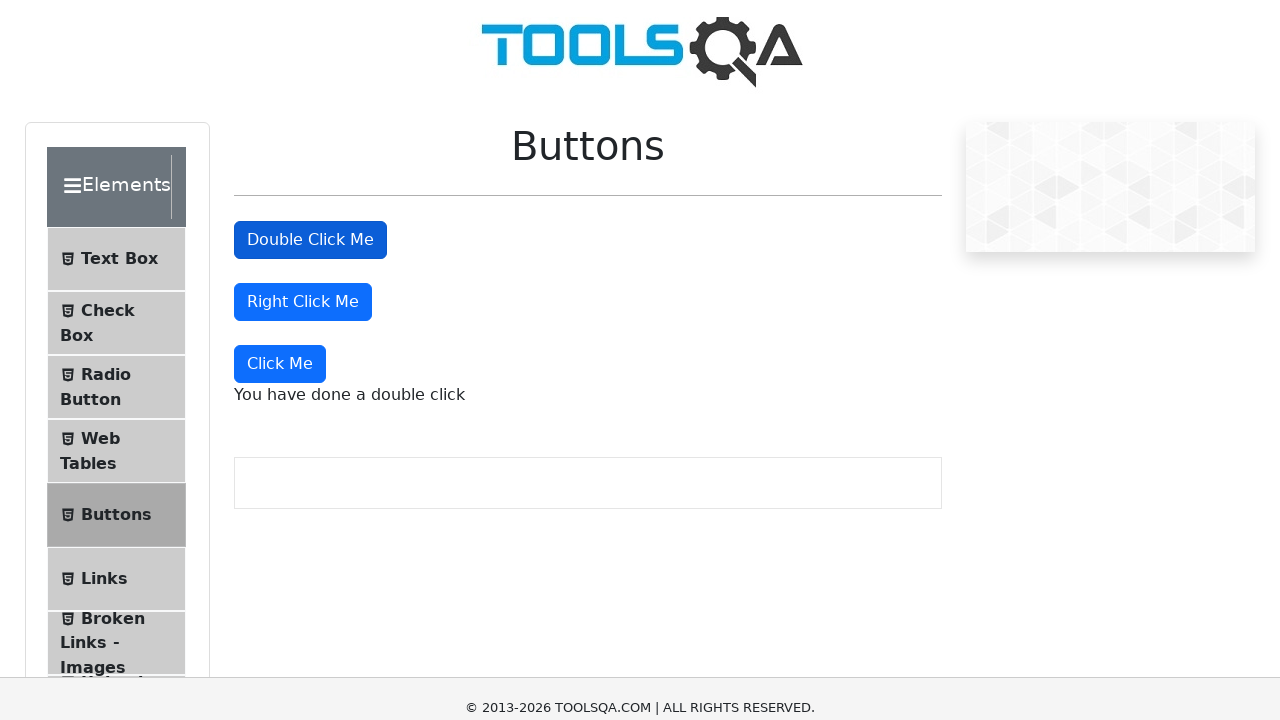

Right-clicked the right-click button at (303, 154) on #rightClickBtn
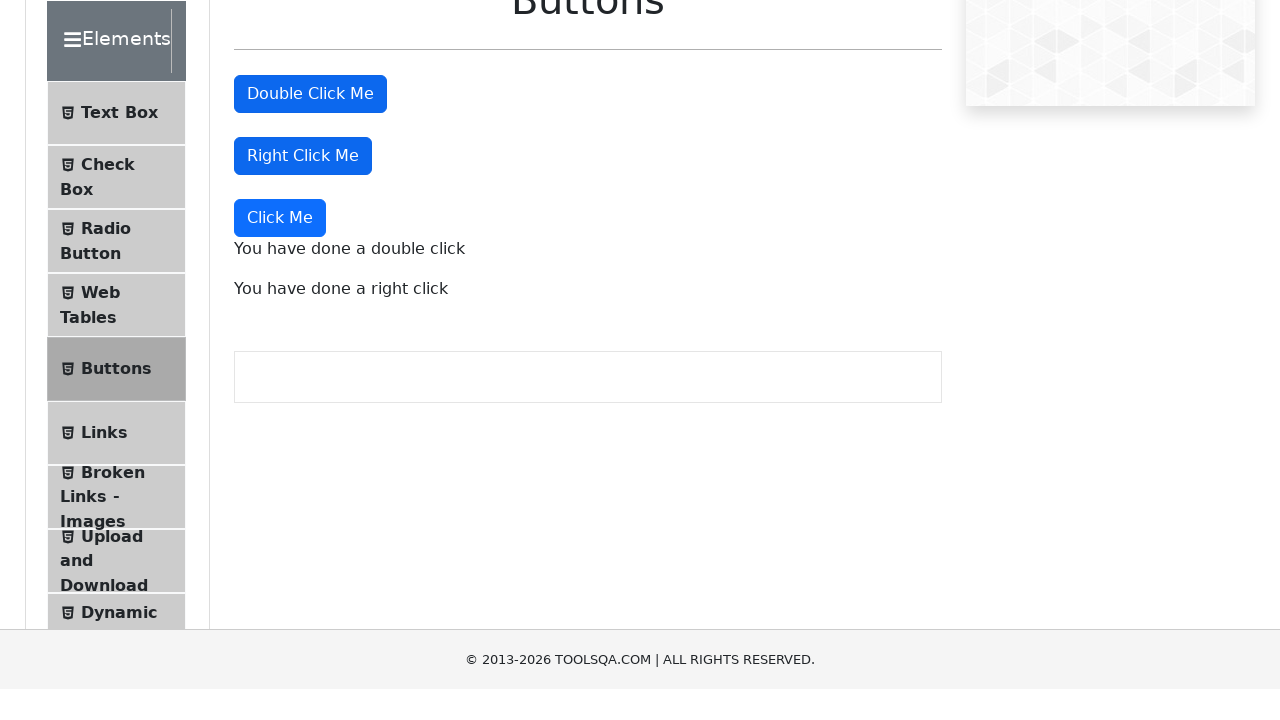

Right-click message appeared on page
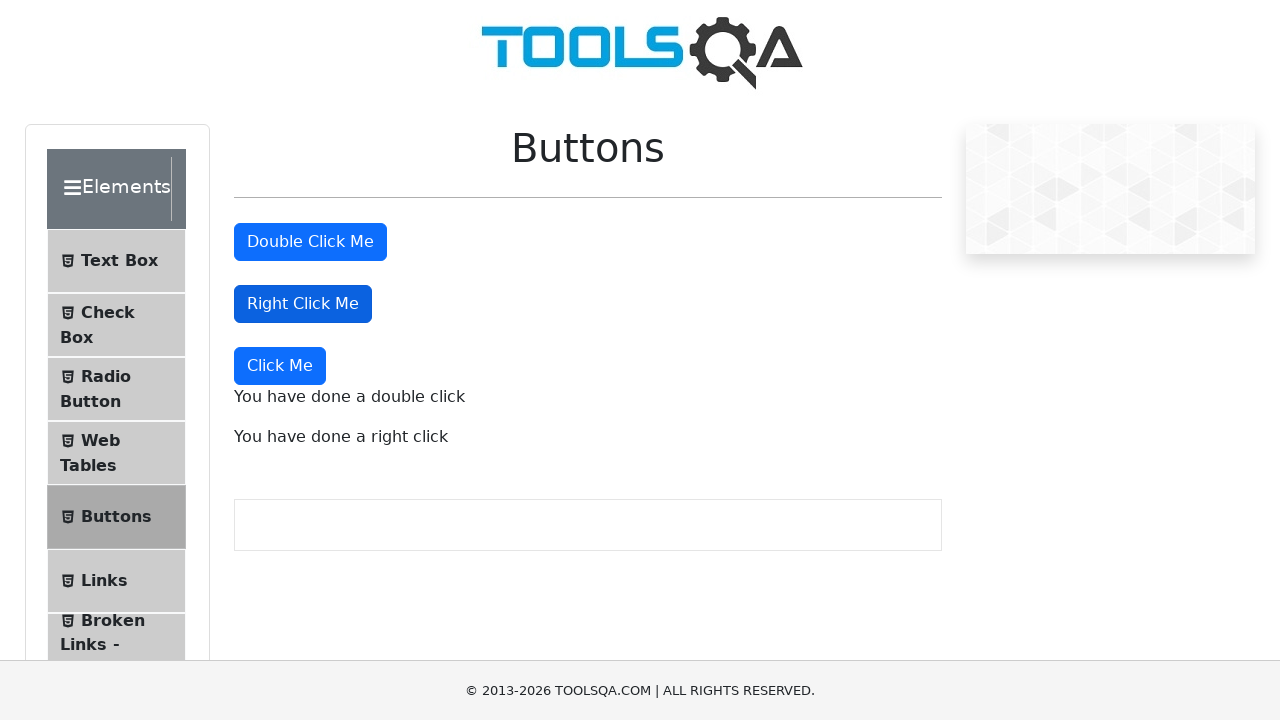

Clicked the regular click button (Click Me) at (280, 366) on xpath=(//button[contains(text(),'Click Me')])[3]
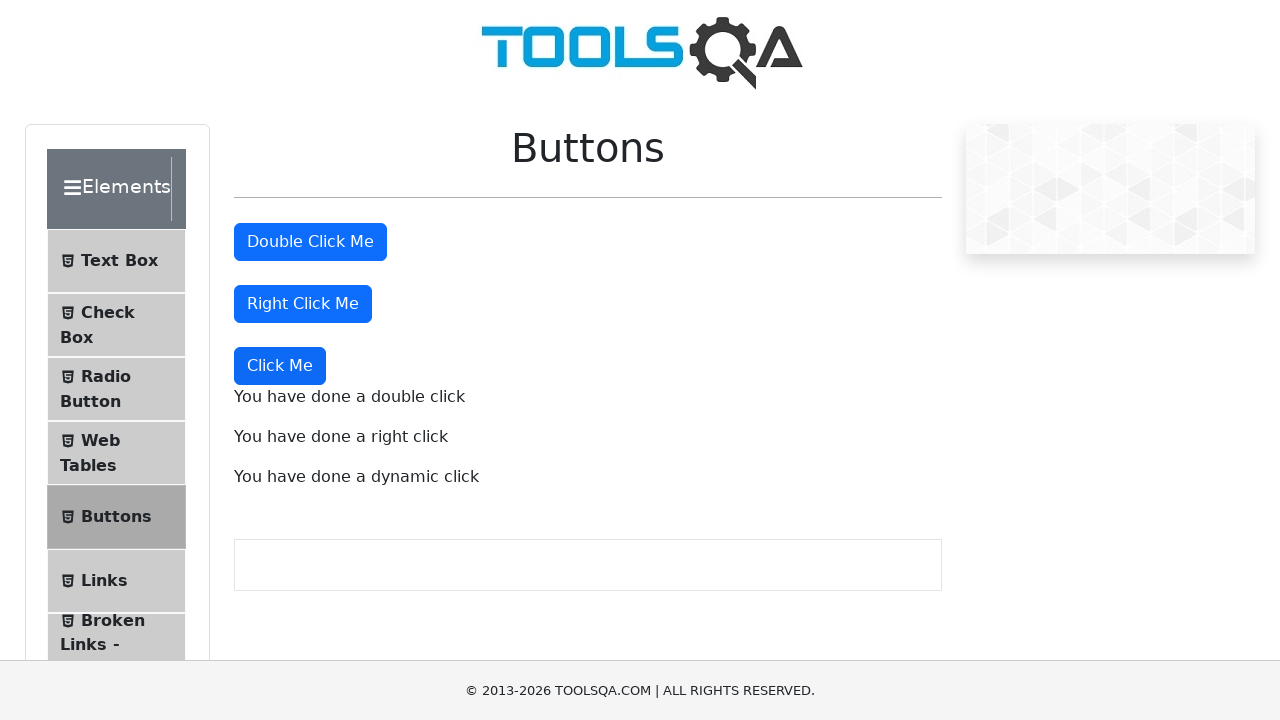

Regular click message appeared on page
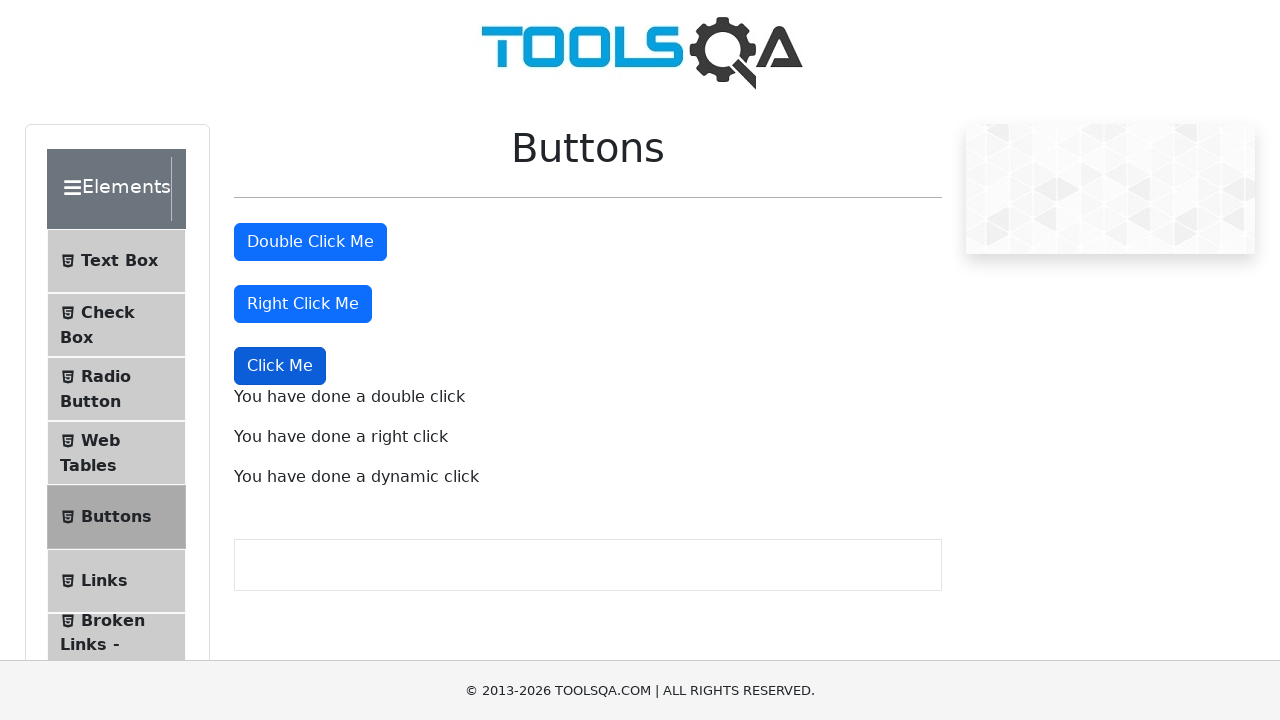

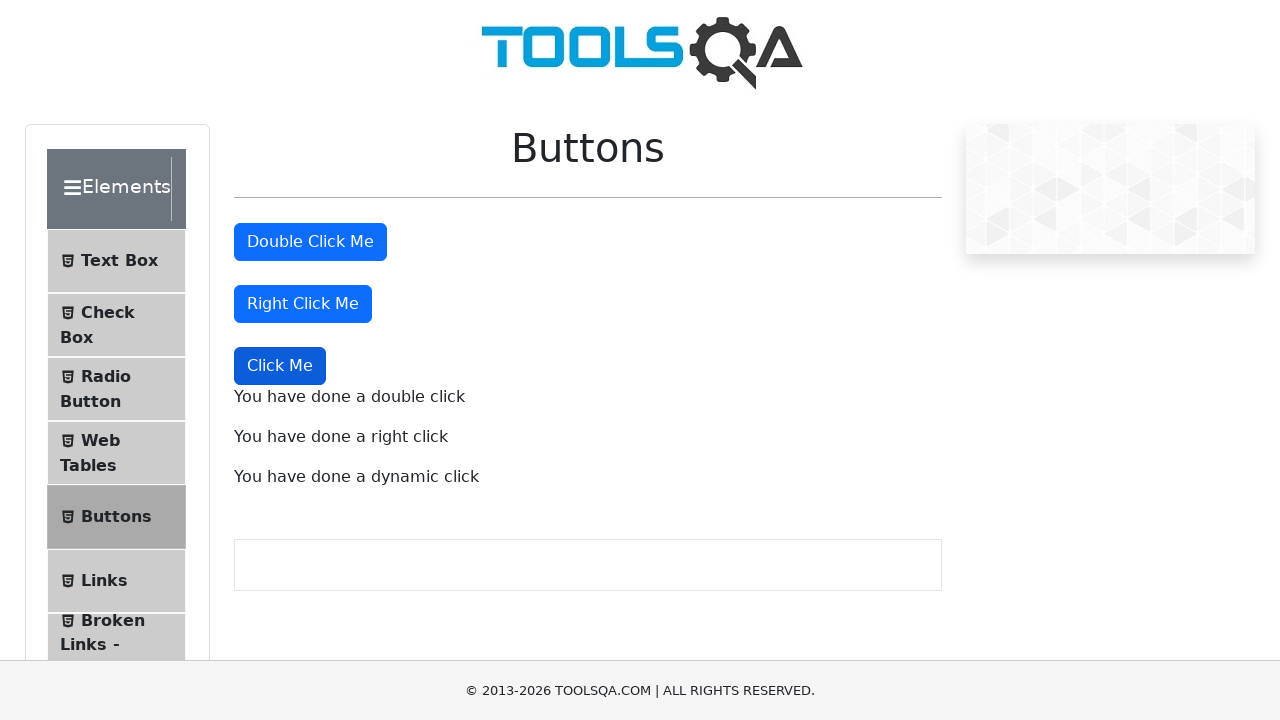